Tests dropdown selection functionality by selecting options by index and by value

Starting URL: https://the-internet.herokuapp.com/dropdown

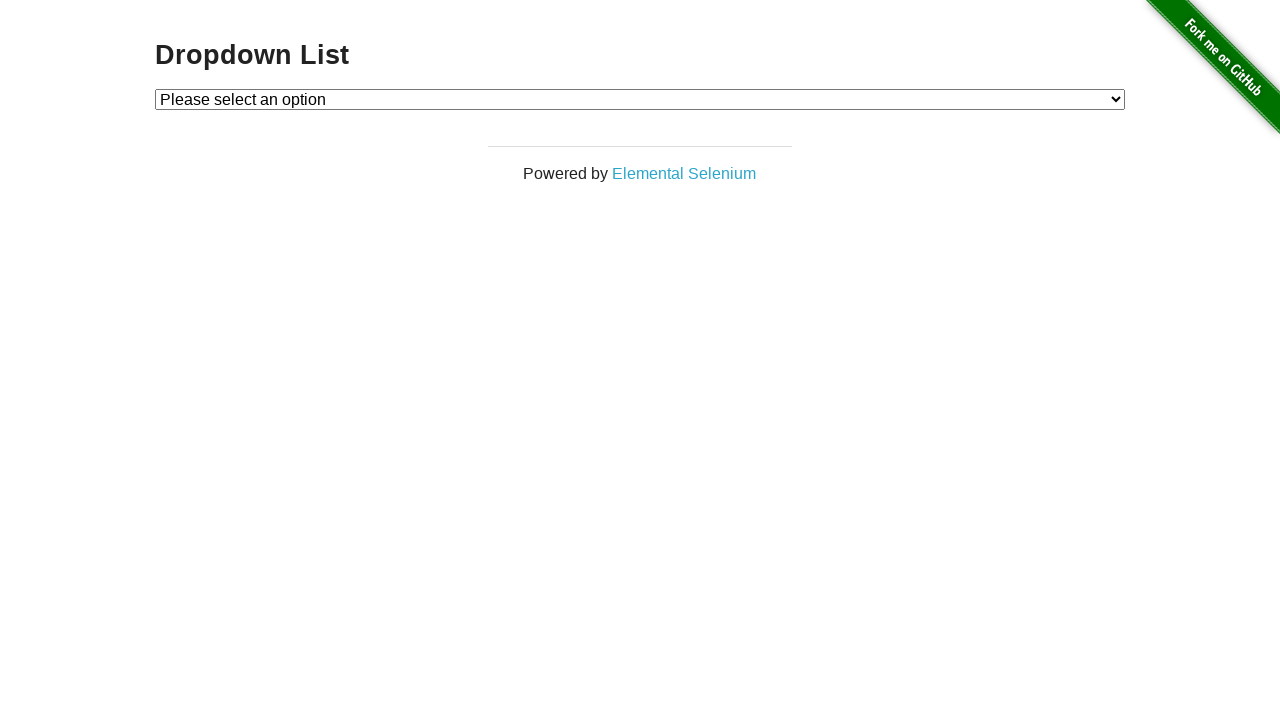

Located dropdown element with id 'dropdown'
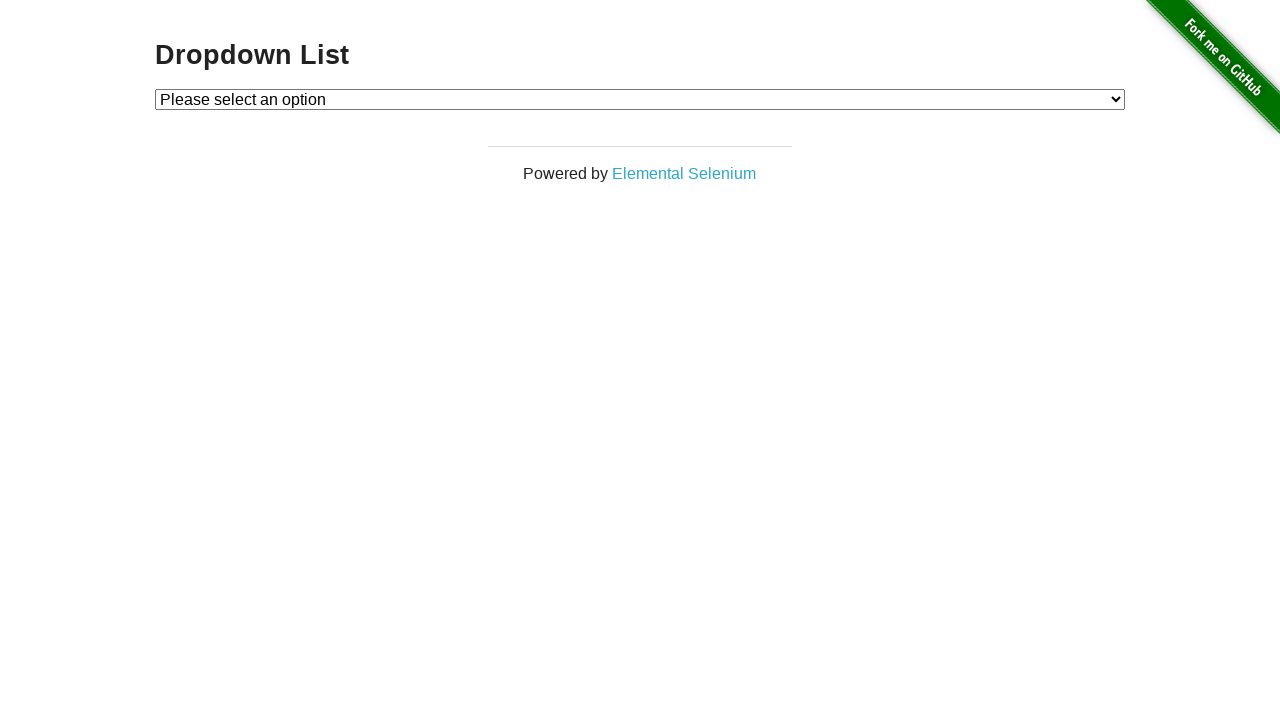

Selected dropdown option by index 1 on #dropdown
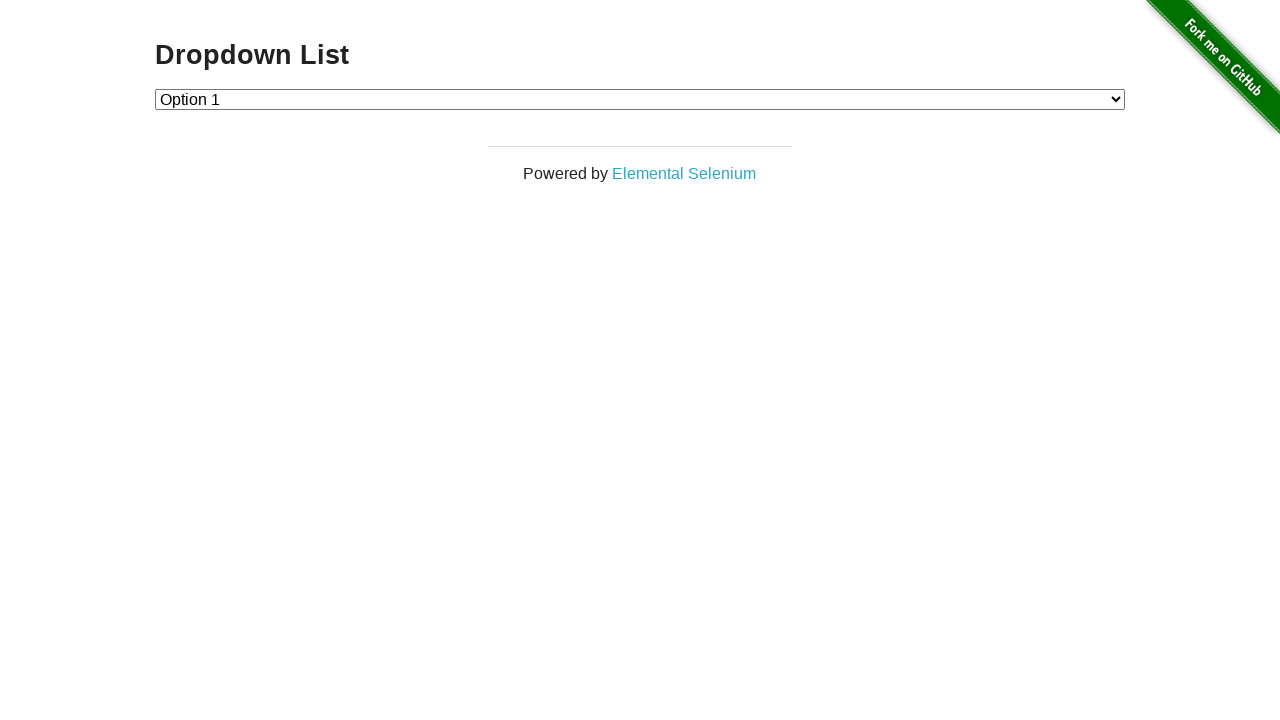

Selected dropdown option by value '2' on #dropdown
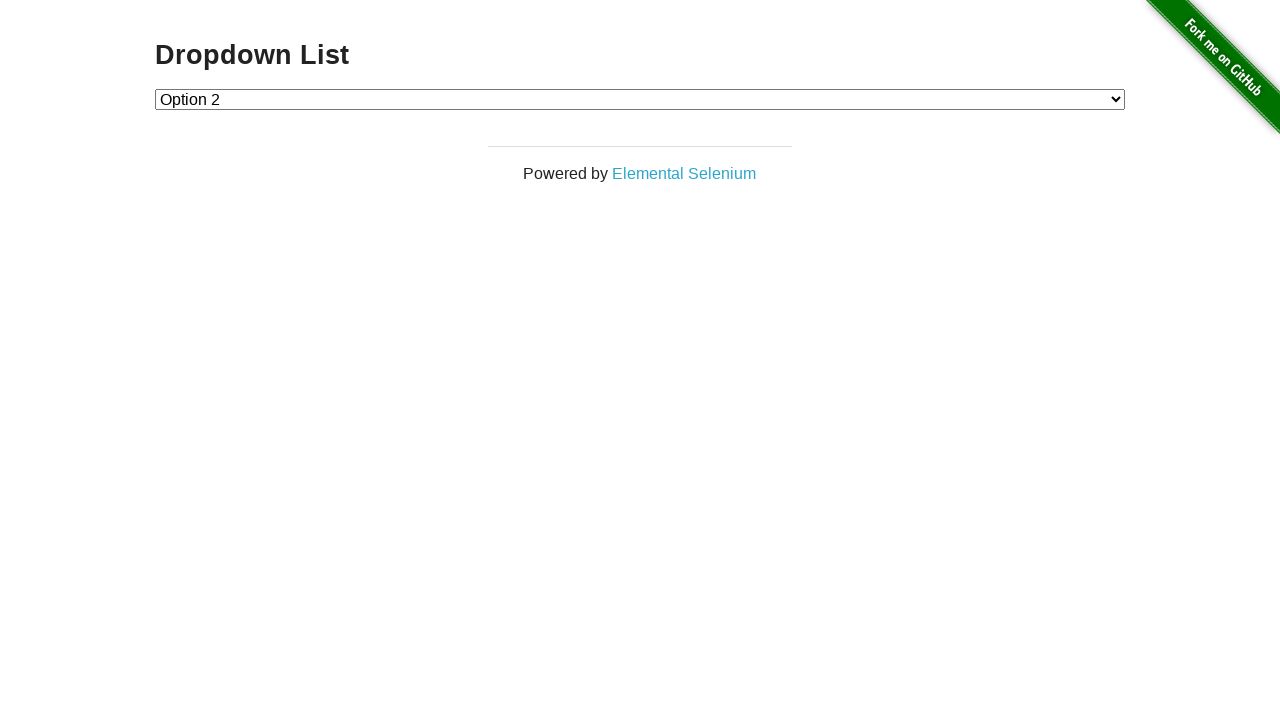

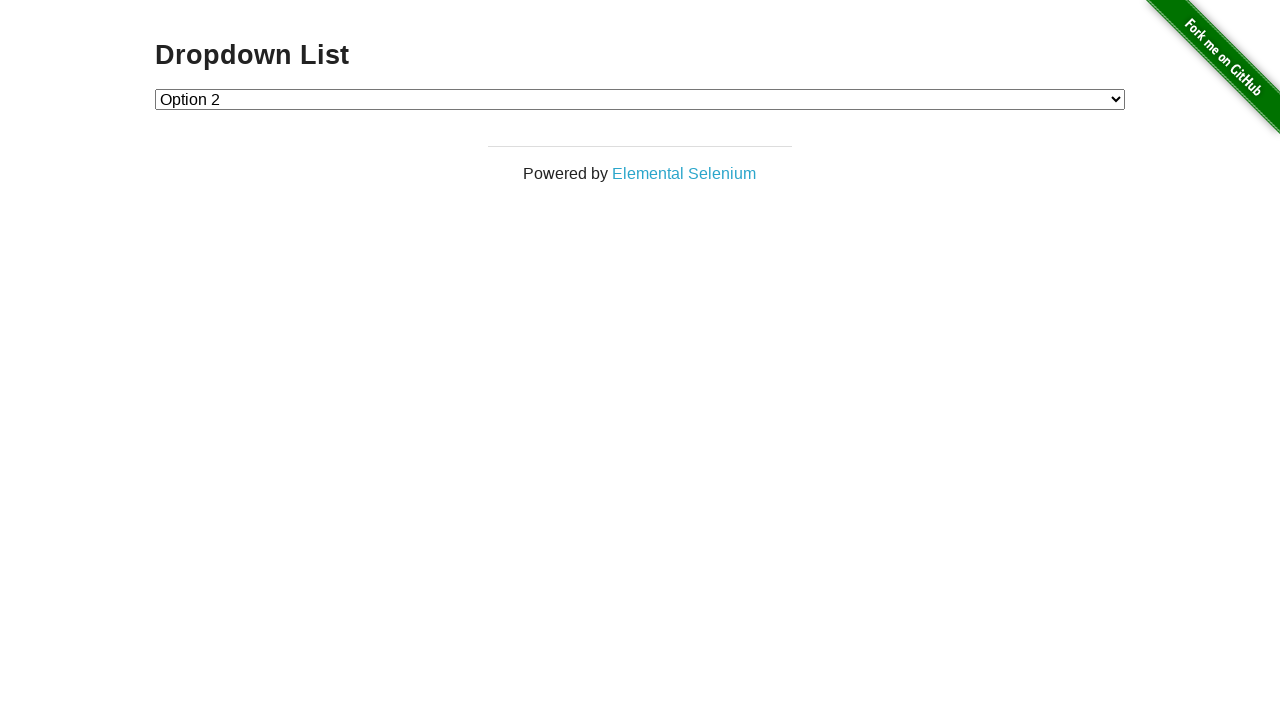